Navigates to Challenging DOM page and verifies the table headers are displayed correctly.

Starting URL: https://the-internet.herokuapp.com/

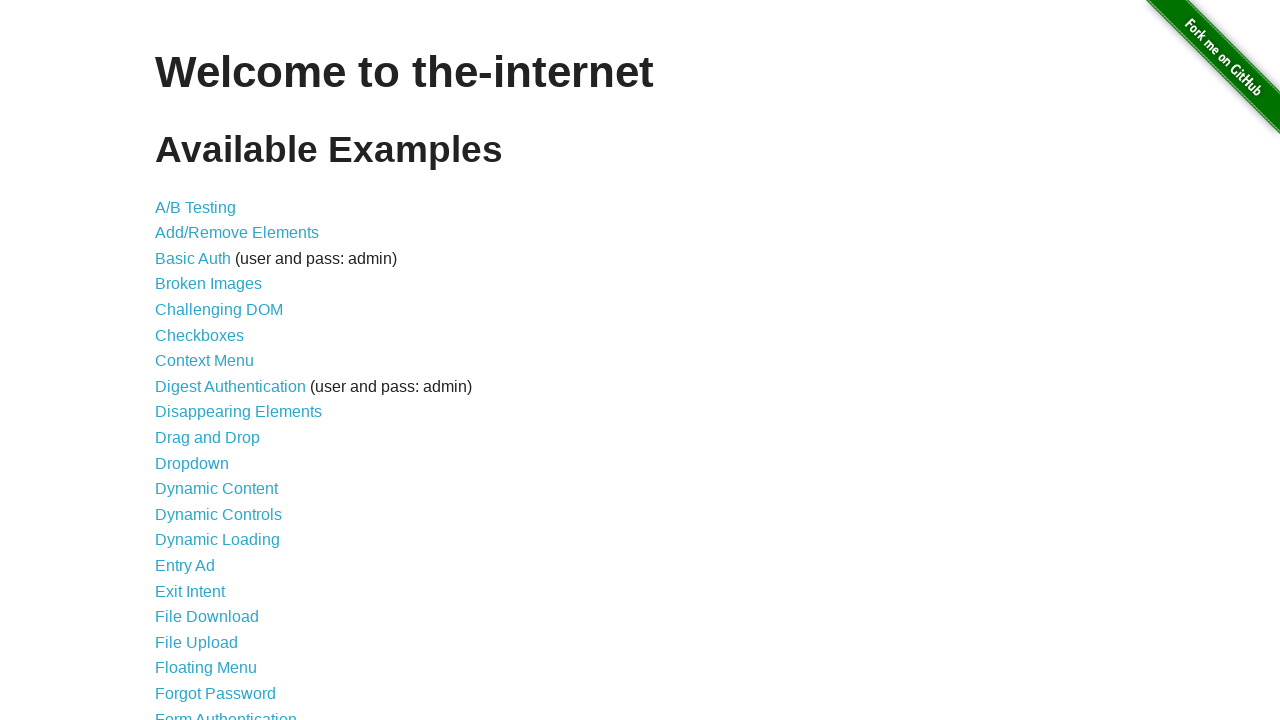

Clicked on Challenging DOM link at (219, 310) on a:has-text('Challenging DOM')
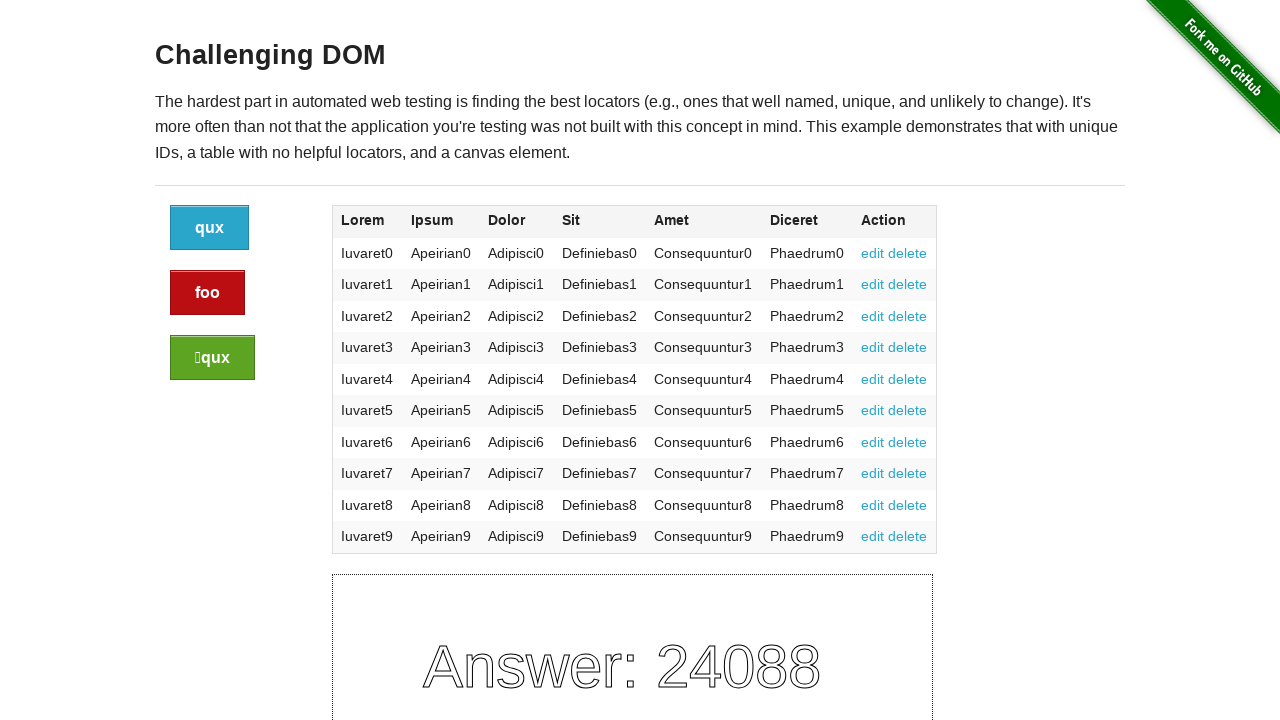

Table headers loaded and visible
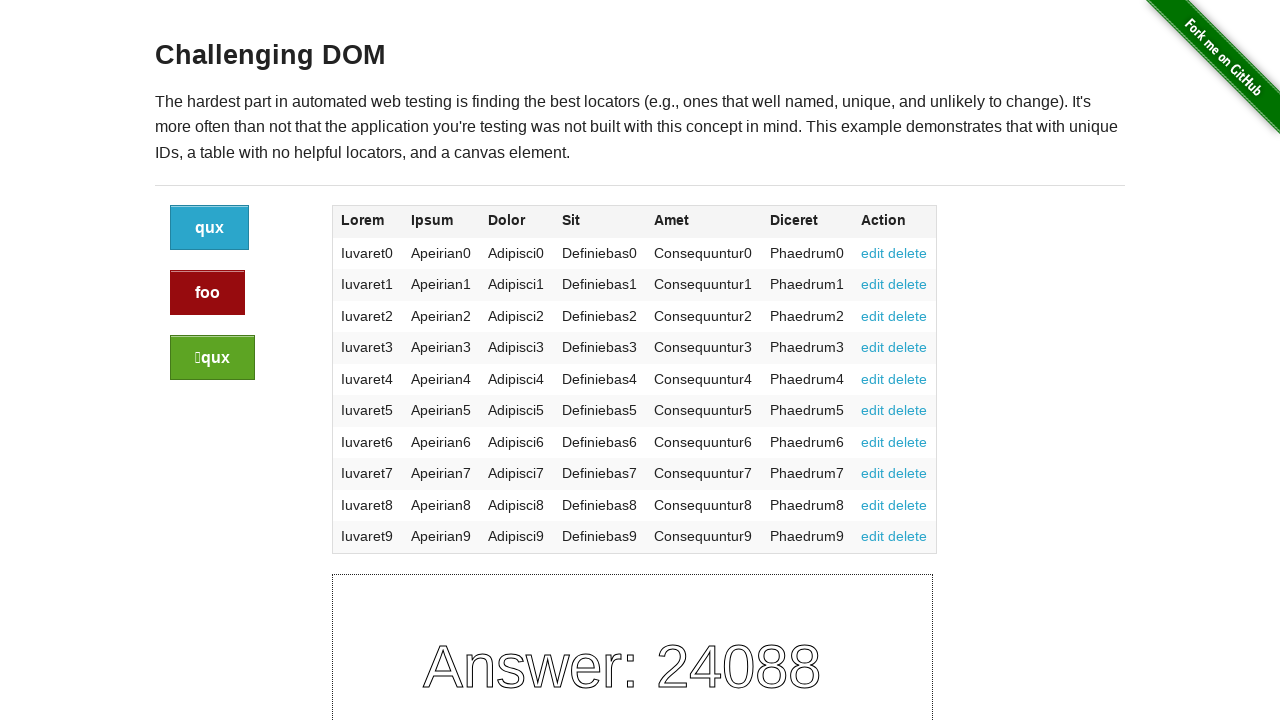

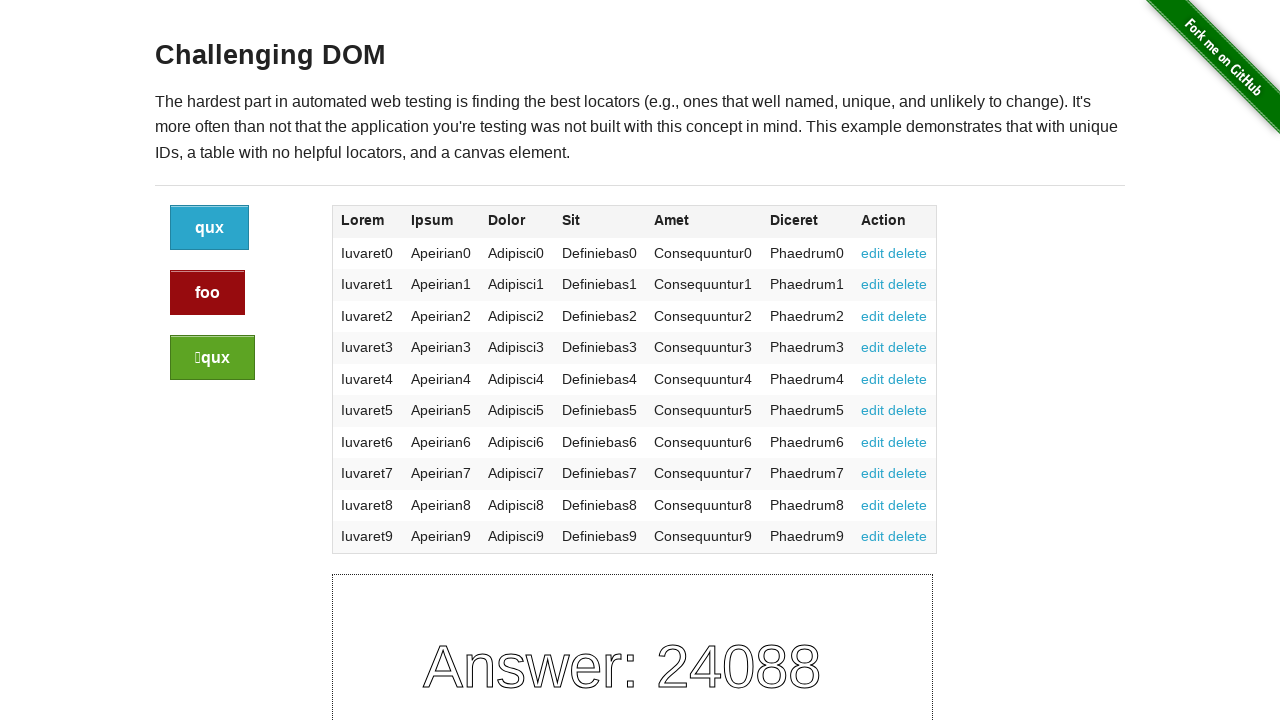